Tests that clicking the "past" link shows yesterday's date on the page

Starting URL: https://news.ycombinator.com/

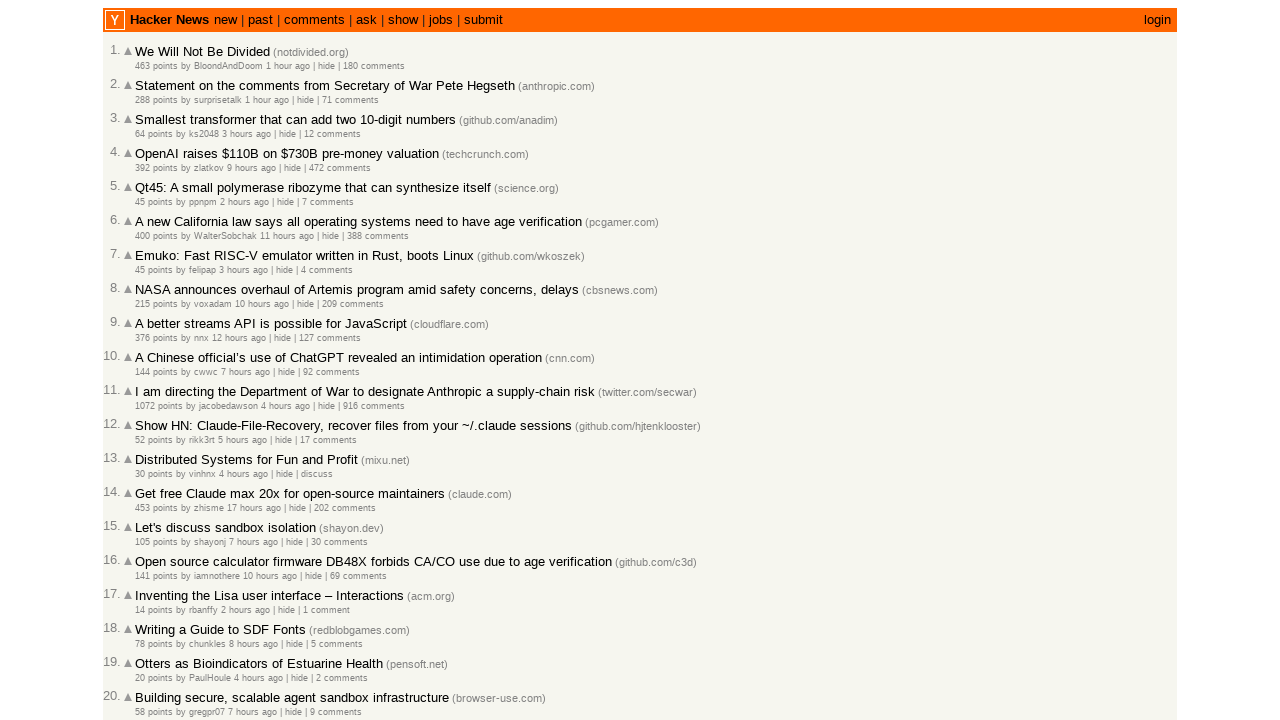

Clicked 'past' link to navigate to yesterday's news at (260, 20) on text=past
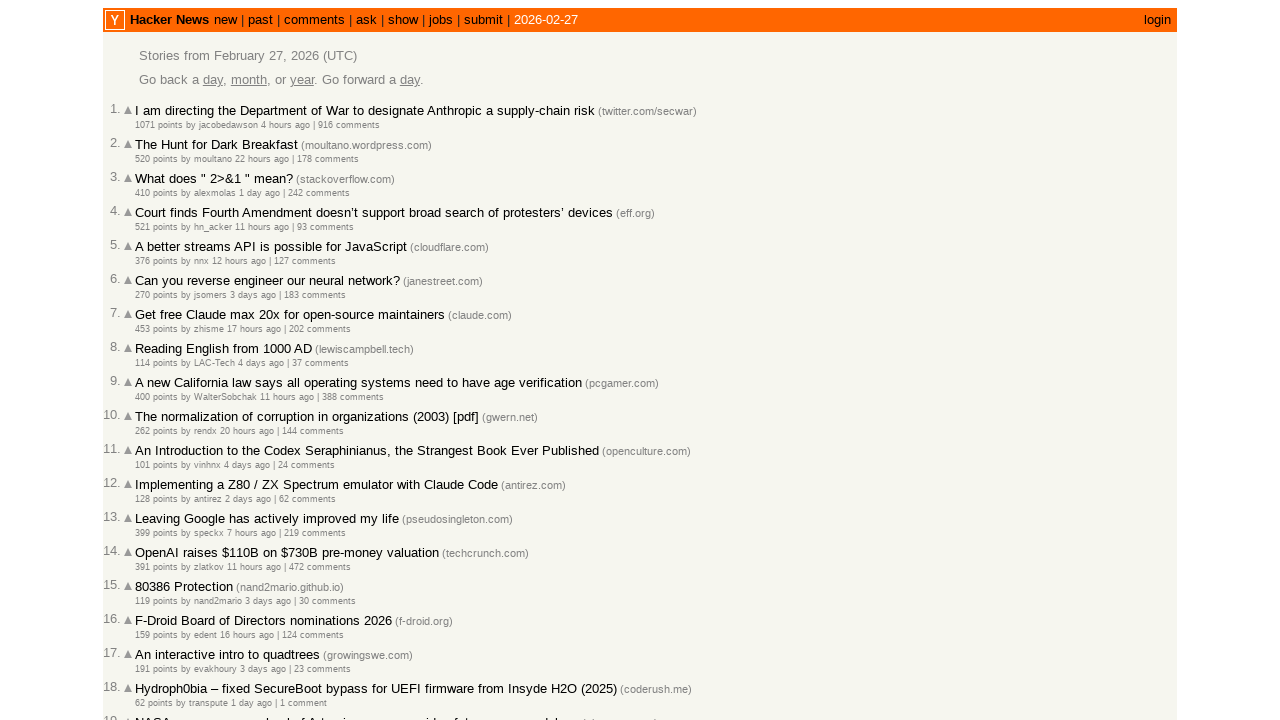

Date element loaded, confirming yesterday's date is displayed
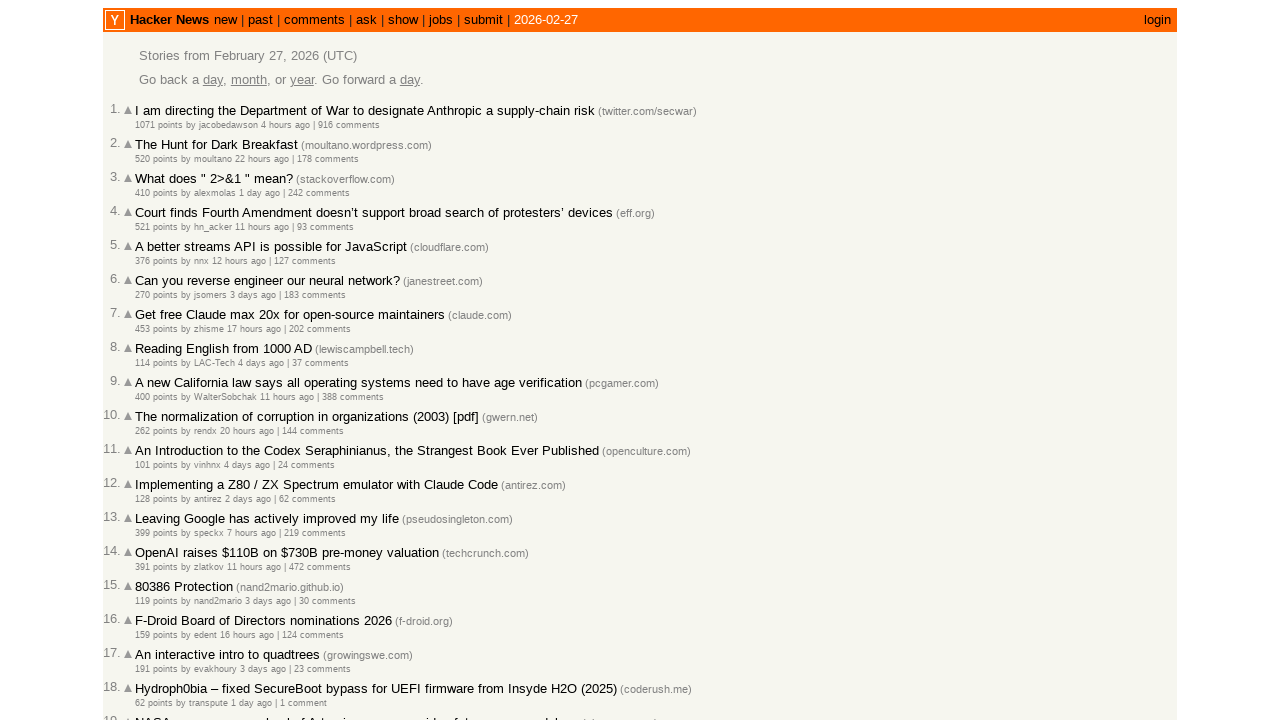

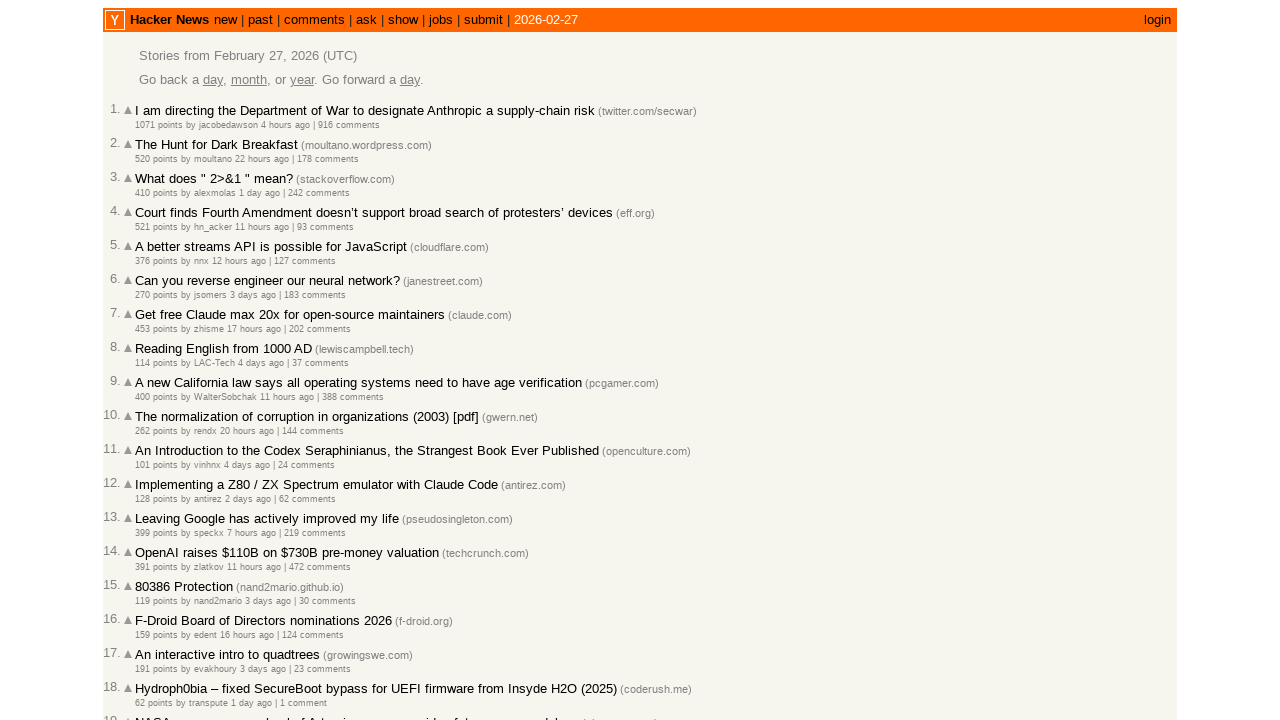